Navigates to a page with an entry ad modal and closes the modal by clicking the Close button in the modal footer

Starting URL: http://the-internet.herokuapp.com/entry_ad

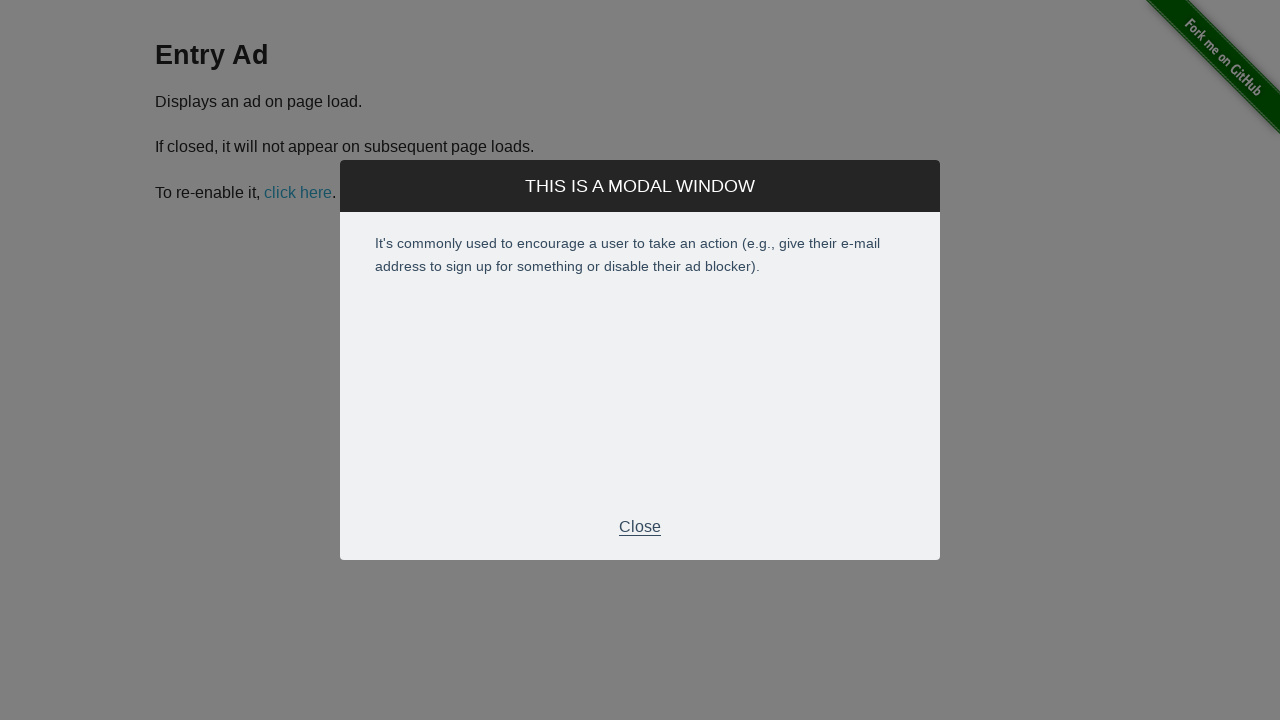

Waited for entry ad modal footer to appear
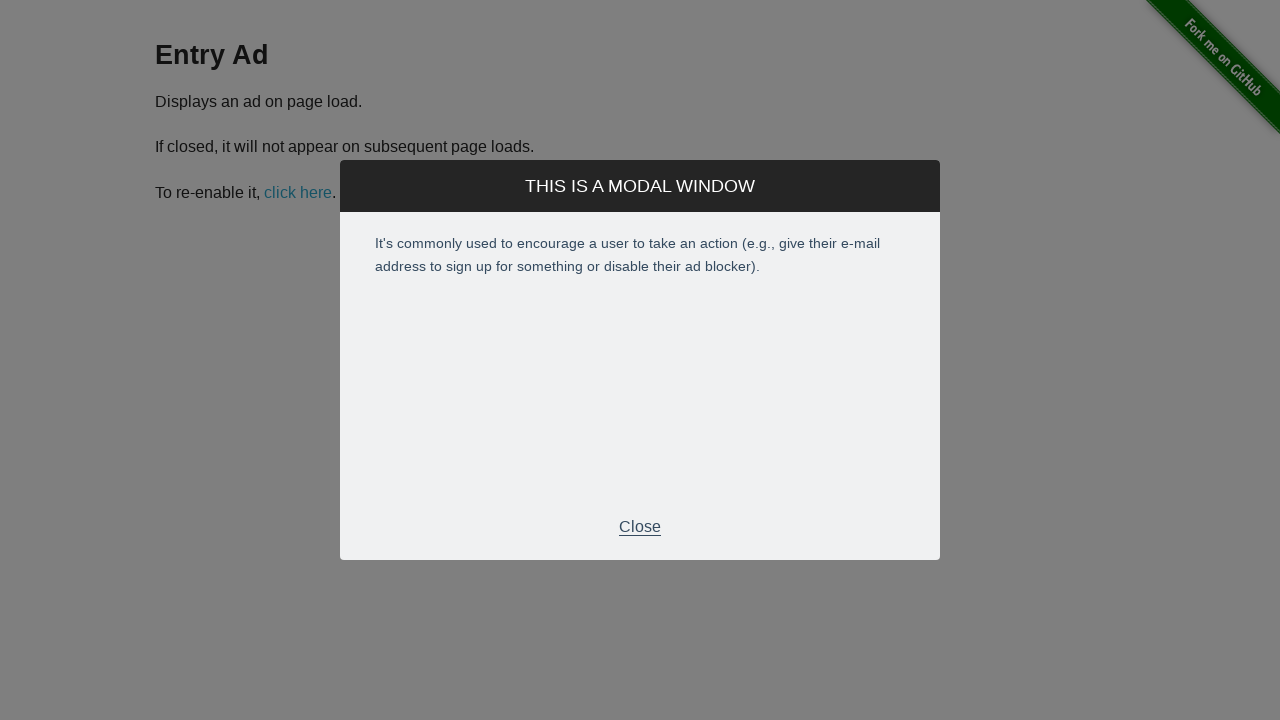

Clicked Close button in modal footer to dismiss the entry ad modal at (640, 527) on .modal-footer
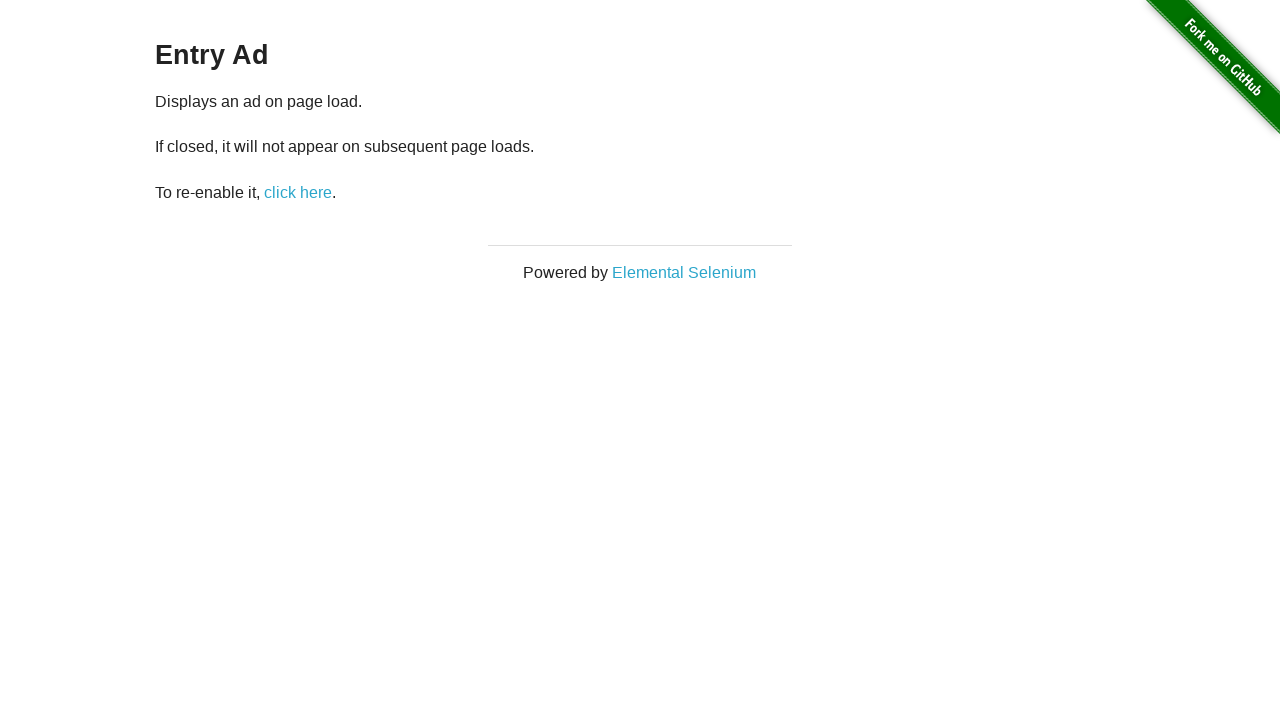

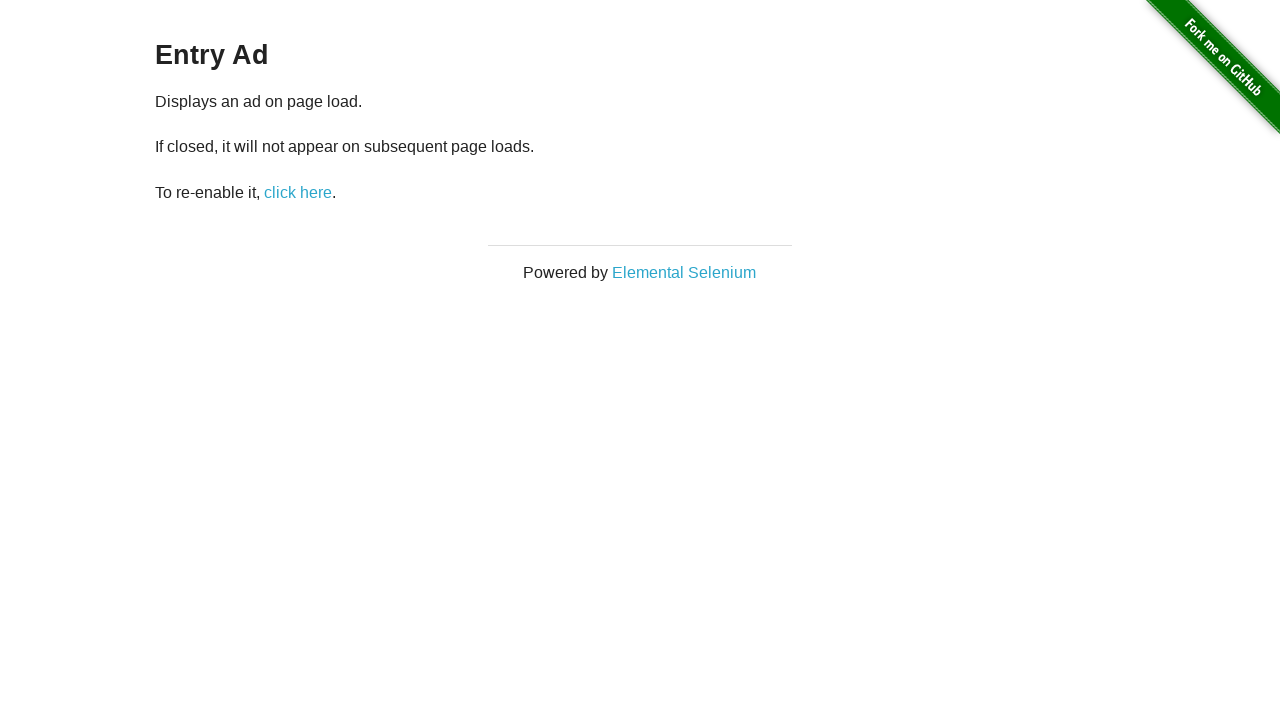